Tests adding multiple todo items to the list and verifying they appear correctly

Starting URL: https://demo.playwright.dev/todomvc

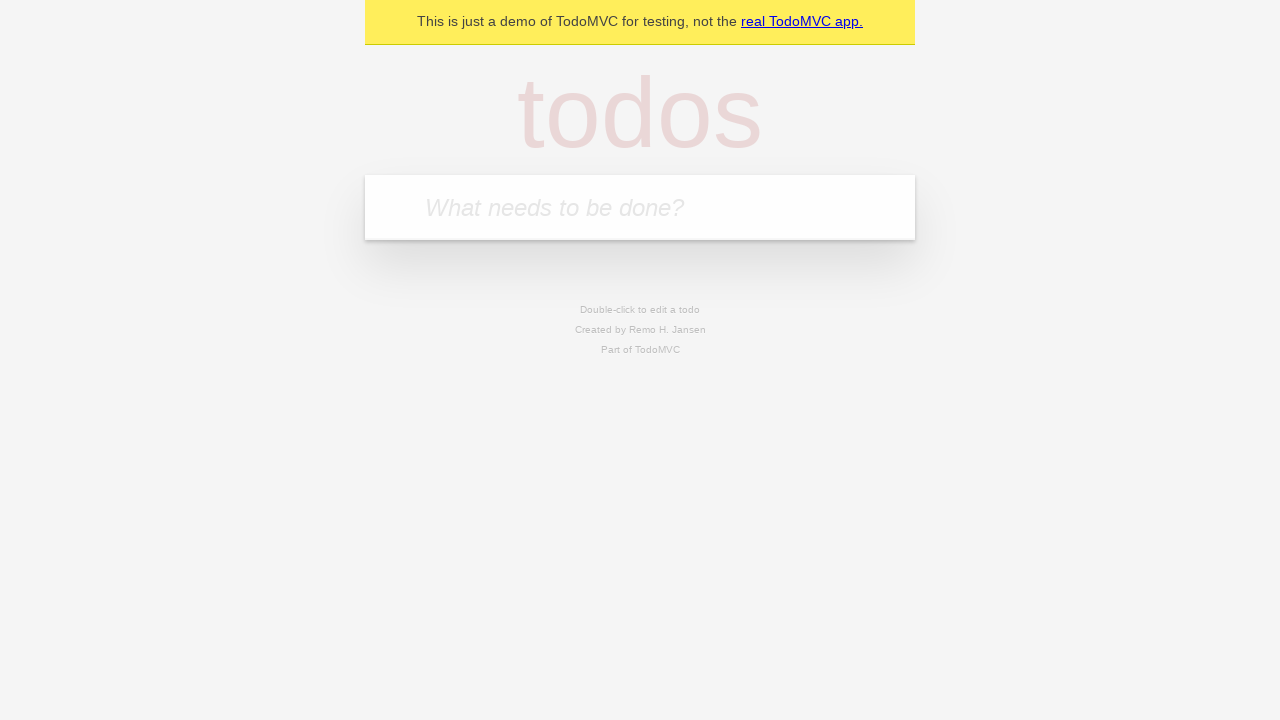

Filled todo input with 'buy some cheese' on internal:attr=[placeholder="What needs to be done?"i]
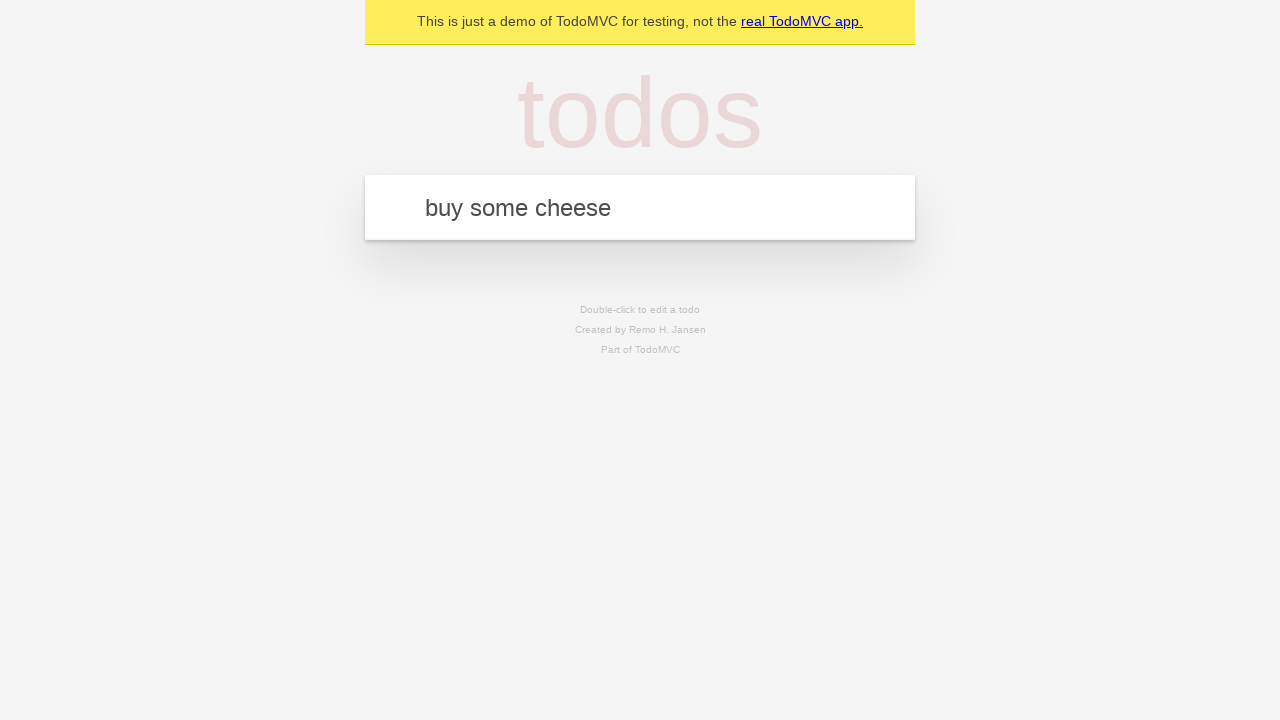

Pressed Enter to add first todo item on internal:attr=[placeholder="What needs to be done?"i]
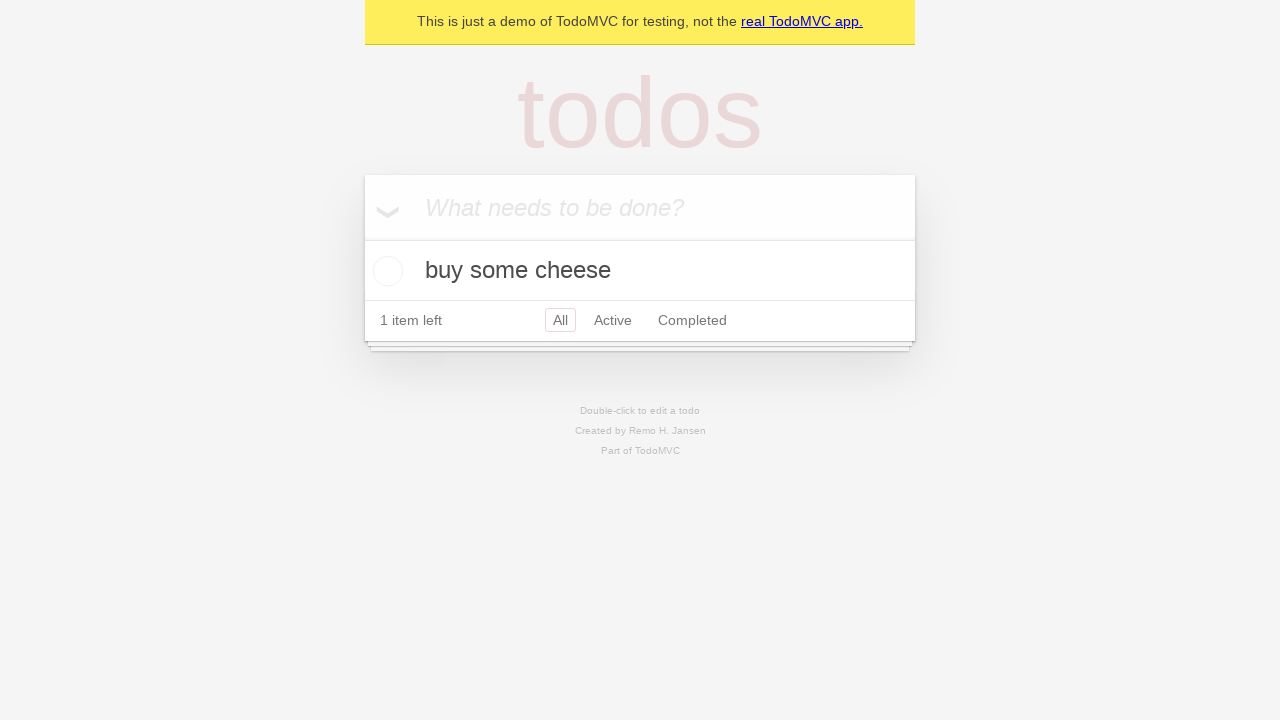

First todo item appeared on the list
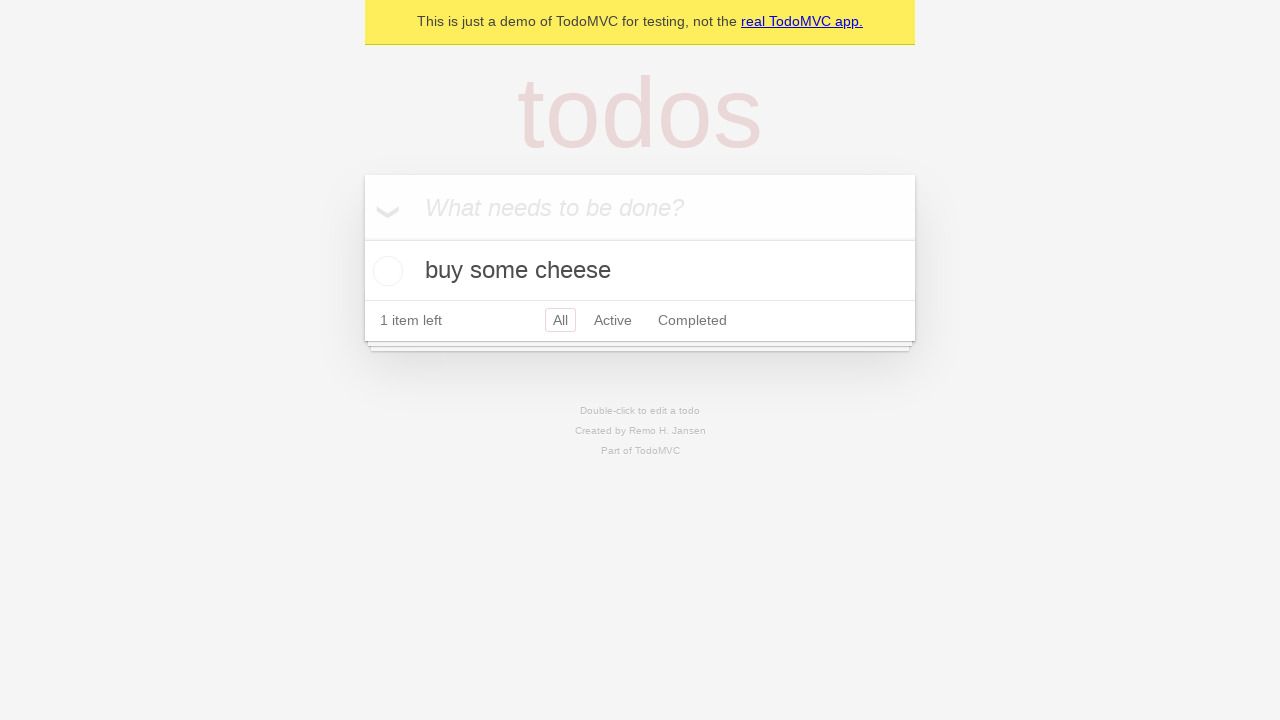

Filled todo input with 'feed the cat' on internal:attr=[placeholder="What needs to be done?"i]
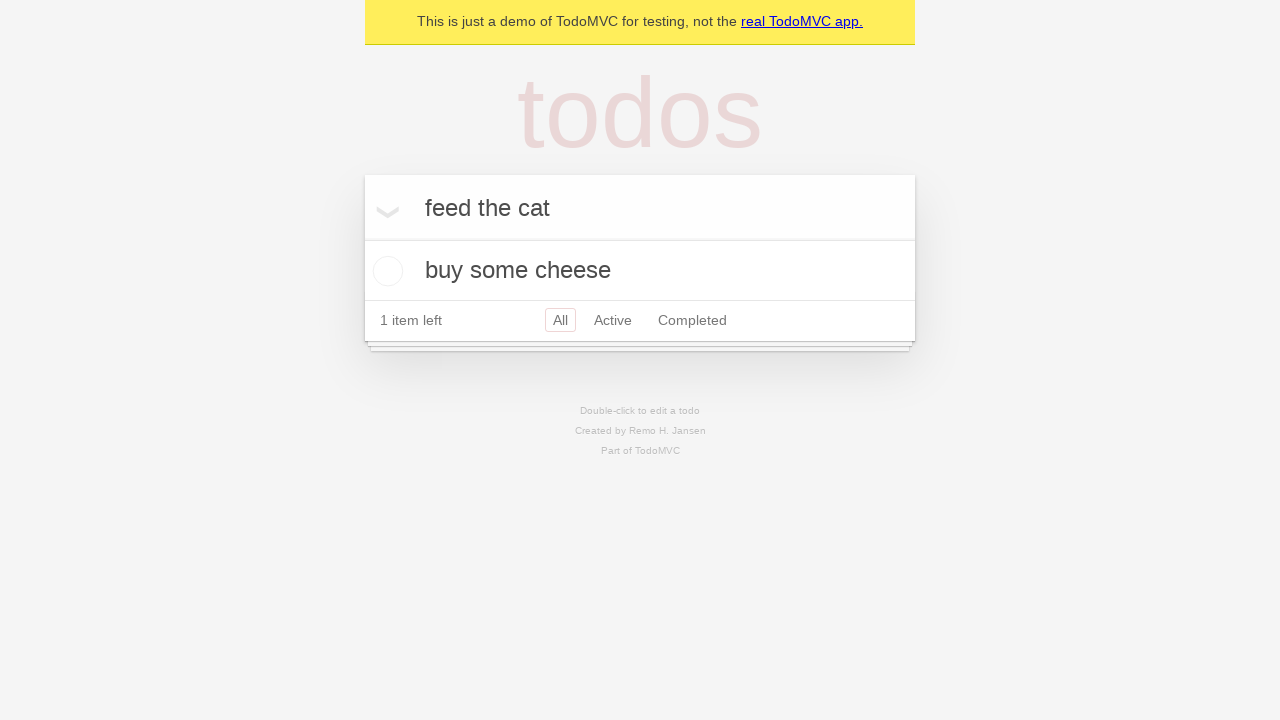

Pressed Enter to add second todo item on internal:attr=[placeholder="What needs to be done?"i]
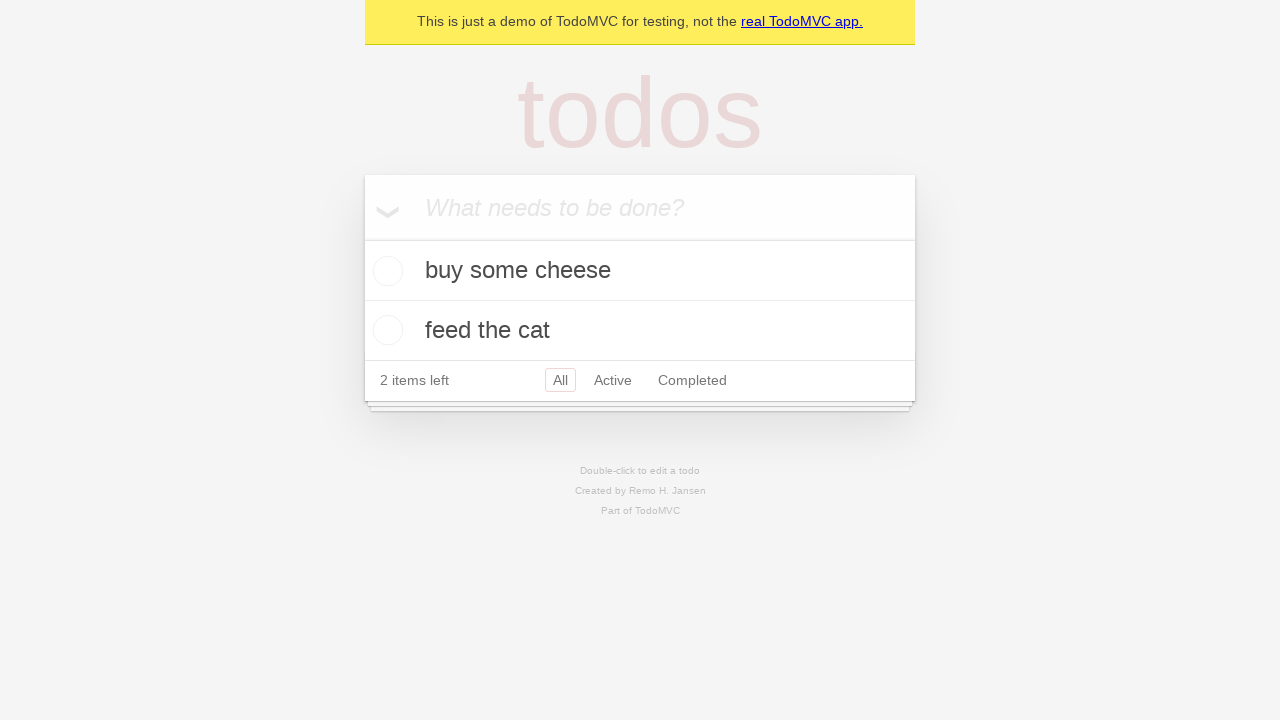

Second todo item appeared on the list
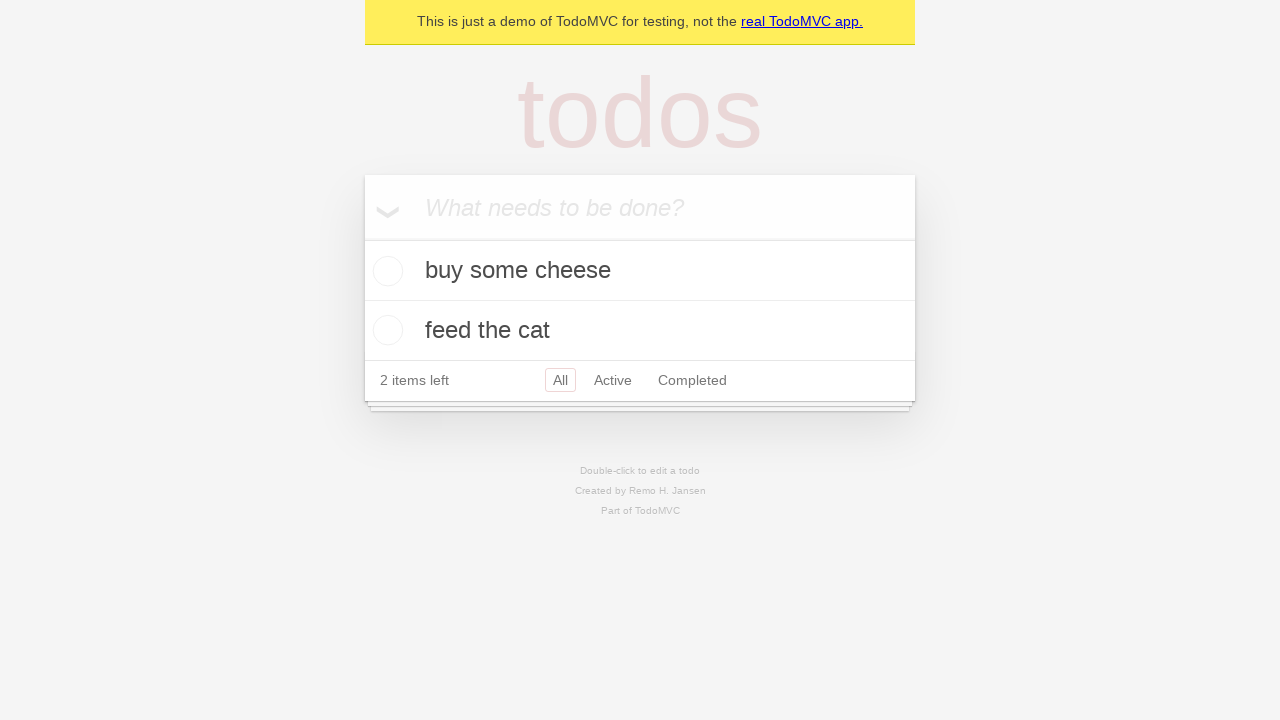

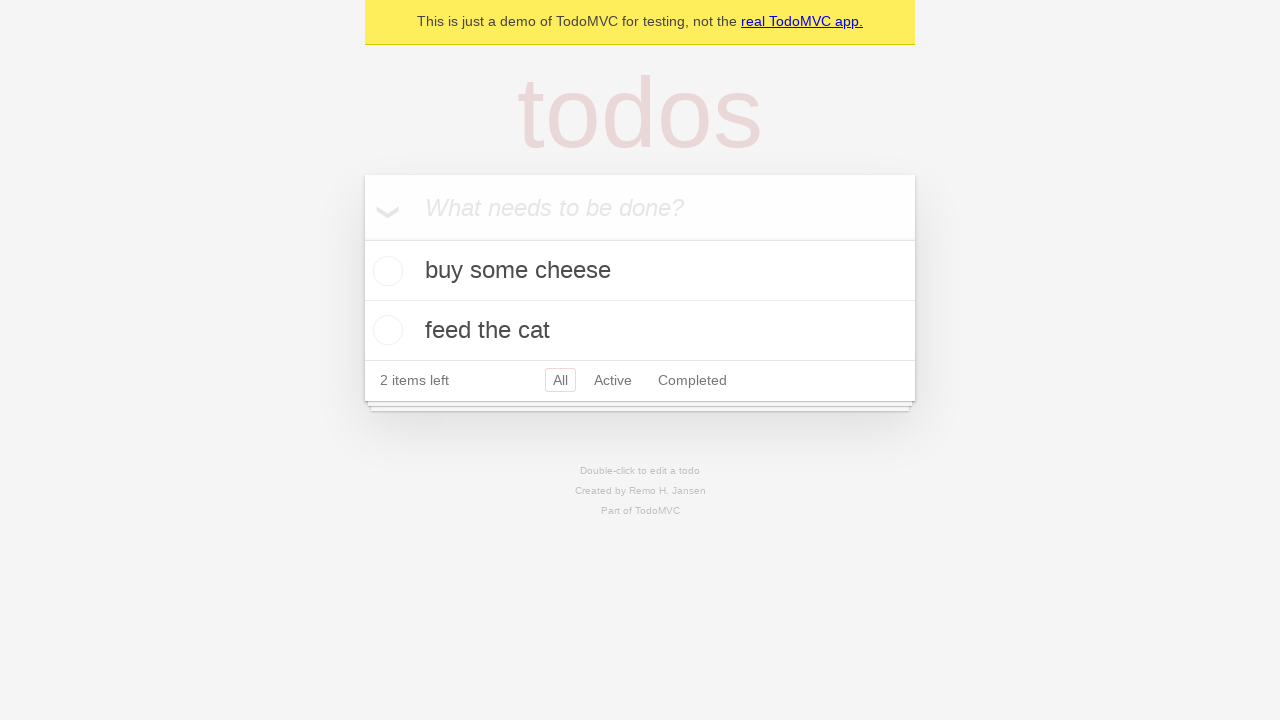